Tests the add/remove elements functionality by clicking the "Add Element" button multiple times and verifying that the corresponding number of "Delete" buttons are displayed.

Starting URL: http://the-internet.herokuapp.com/add_remove_elements/

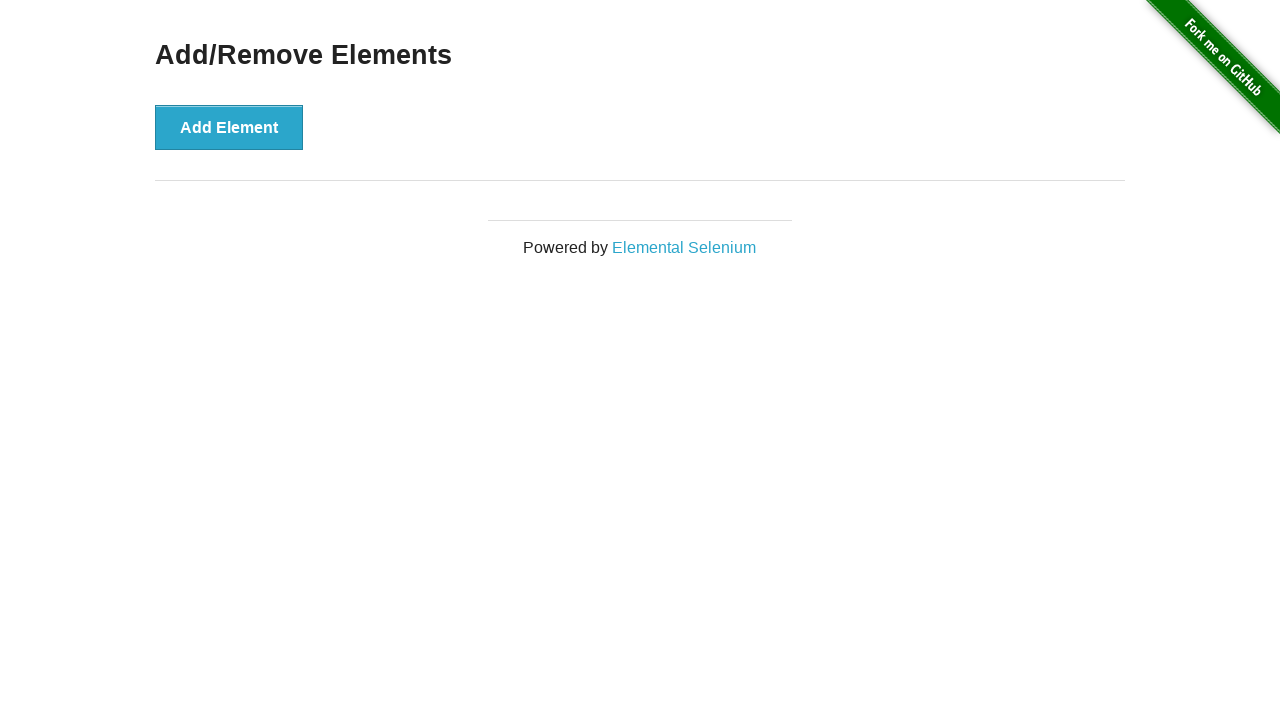

Clicked 'Add Element' button (click 1 of 5) at (229, 127) on button[onclick='addElement()']
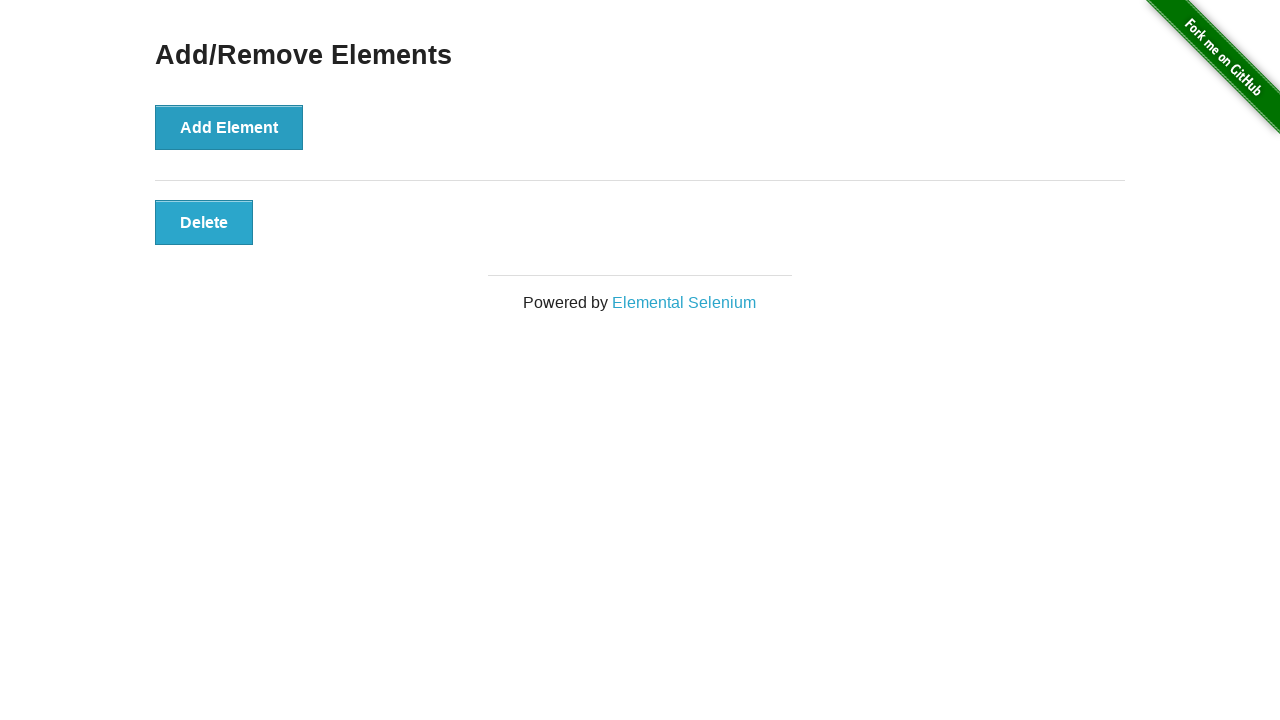

Clicked 'Add Element' button (click 2 of 5) at (229, 127) on button[onclick='addElement()']
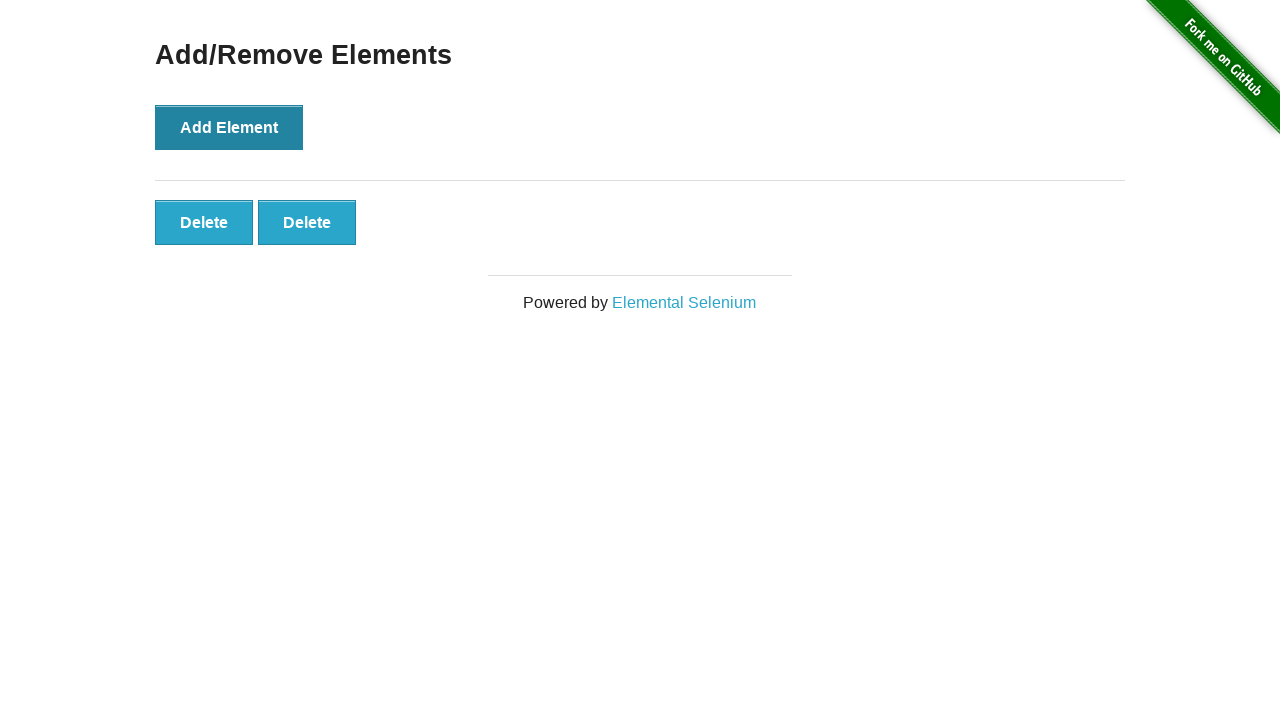

Clicked 'Add Element' button (click 3 of 5) at (229, 127) on button[onclick='addElement()']
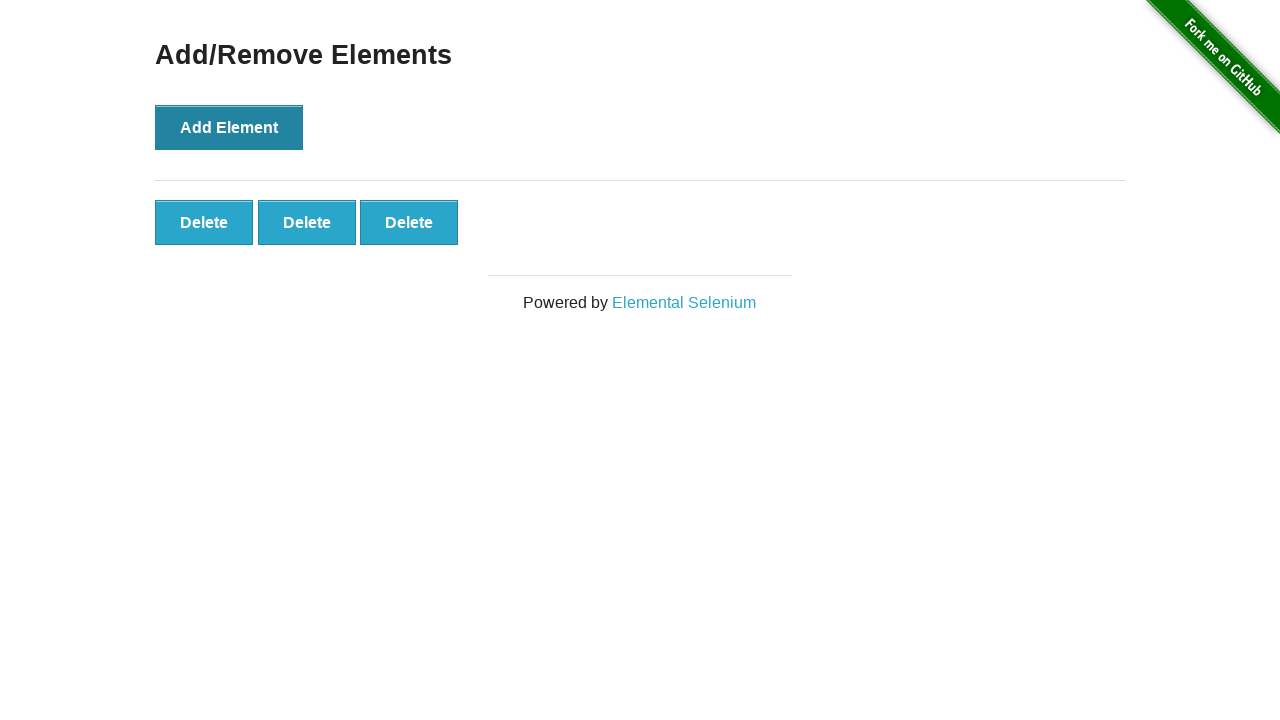

Clicked 'Add Element' button (click 4 of 5) at (229, 127) on button[onclick='addElement()']
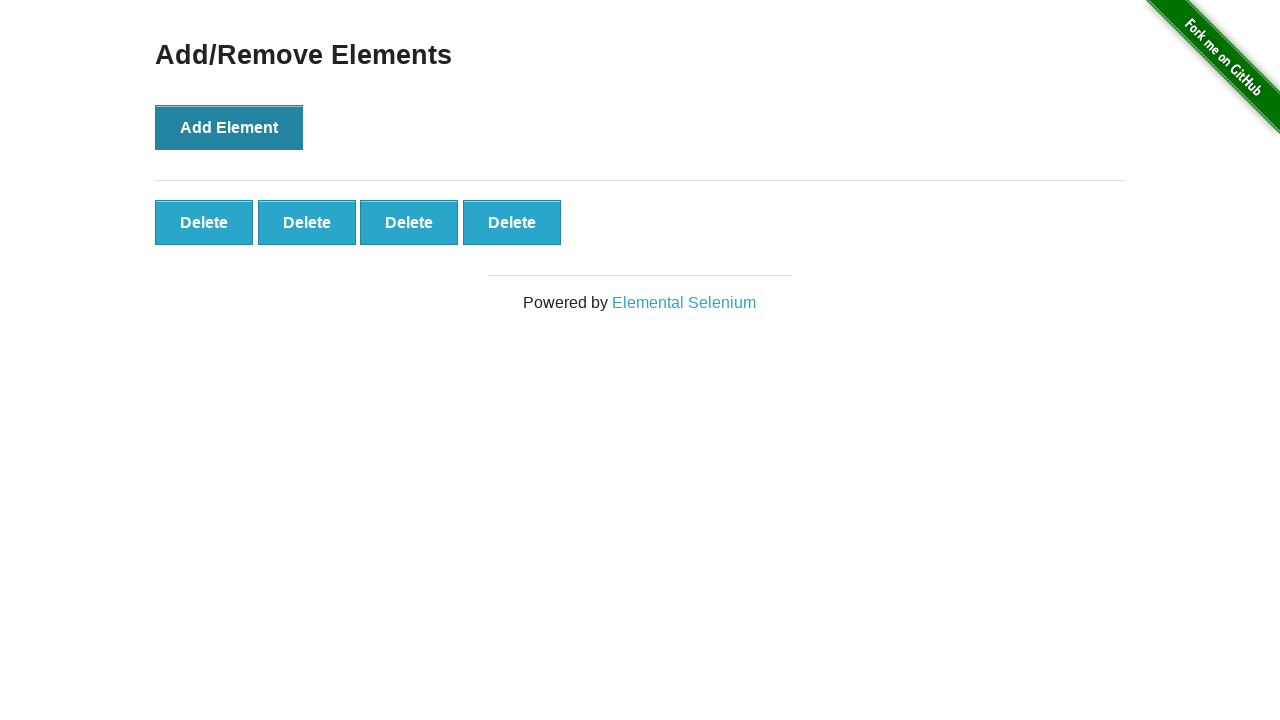

Clicked 'Add Element' button (click 5 of 5) at (229, 127) on button[onclick='addElement()']
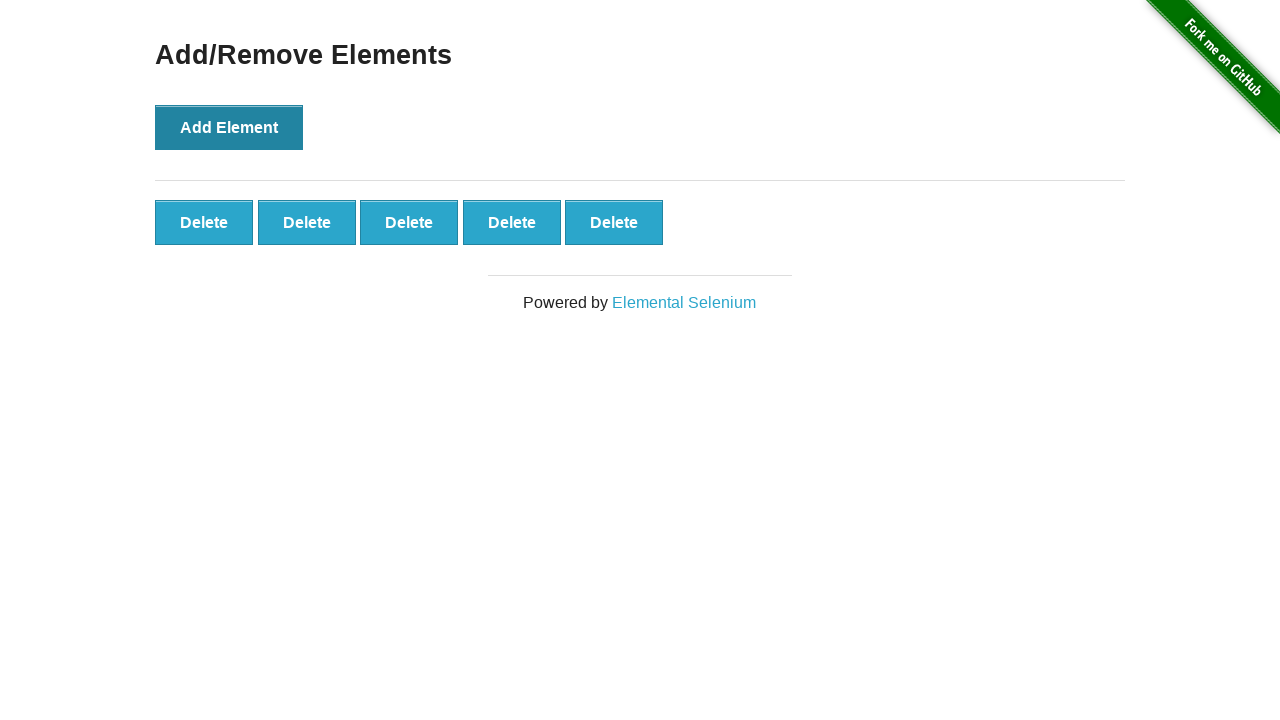

First delete button appeared and is ready
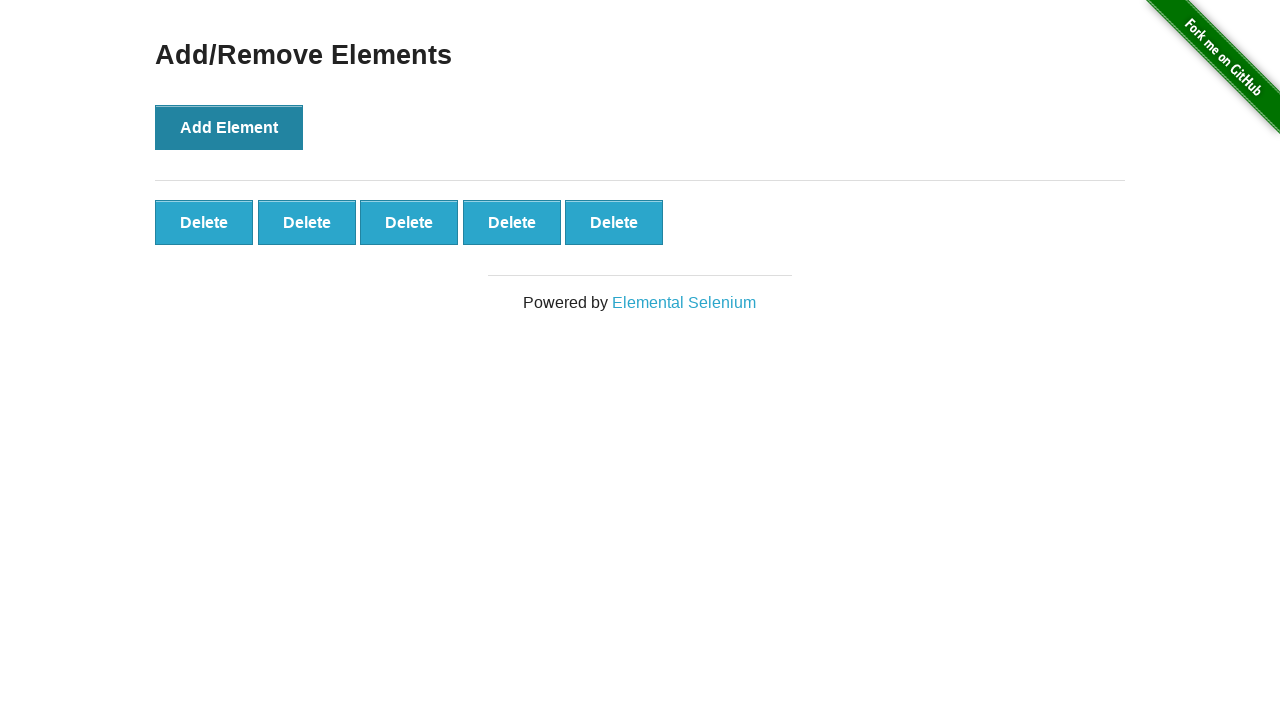

Verified that 5 delete buttons are displayed
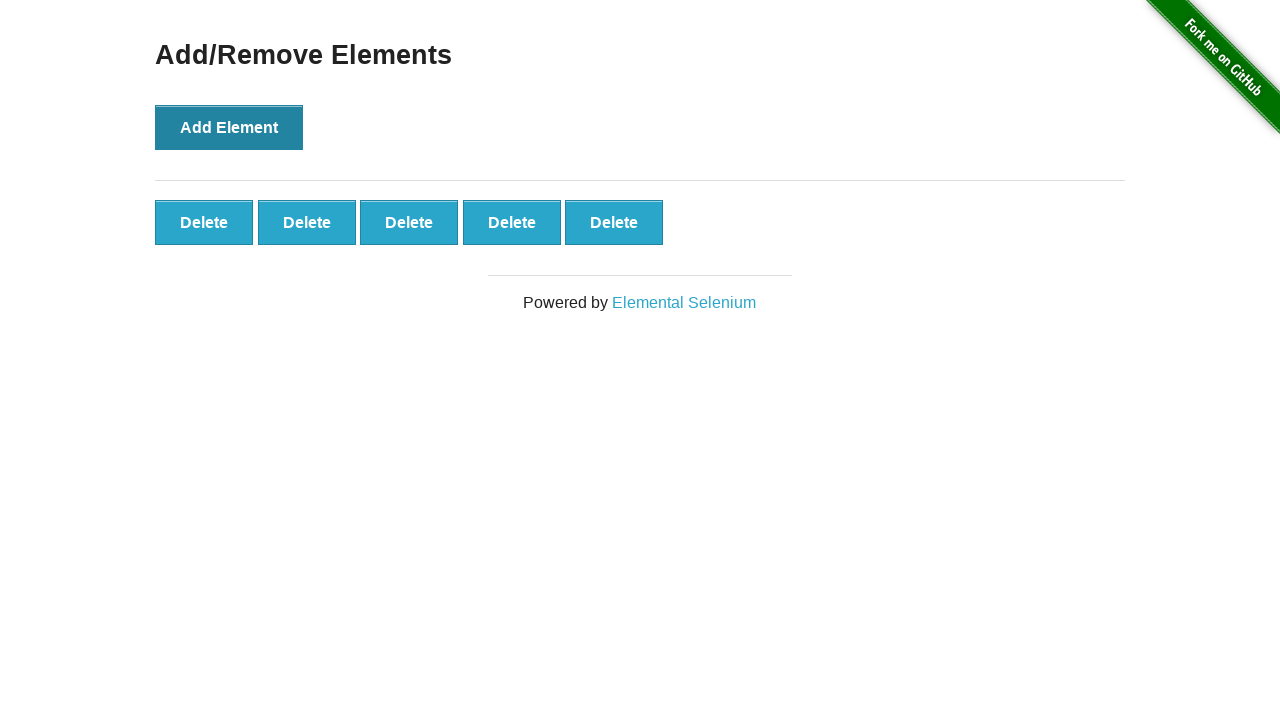

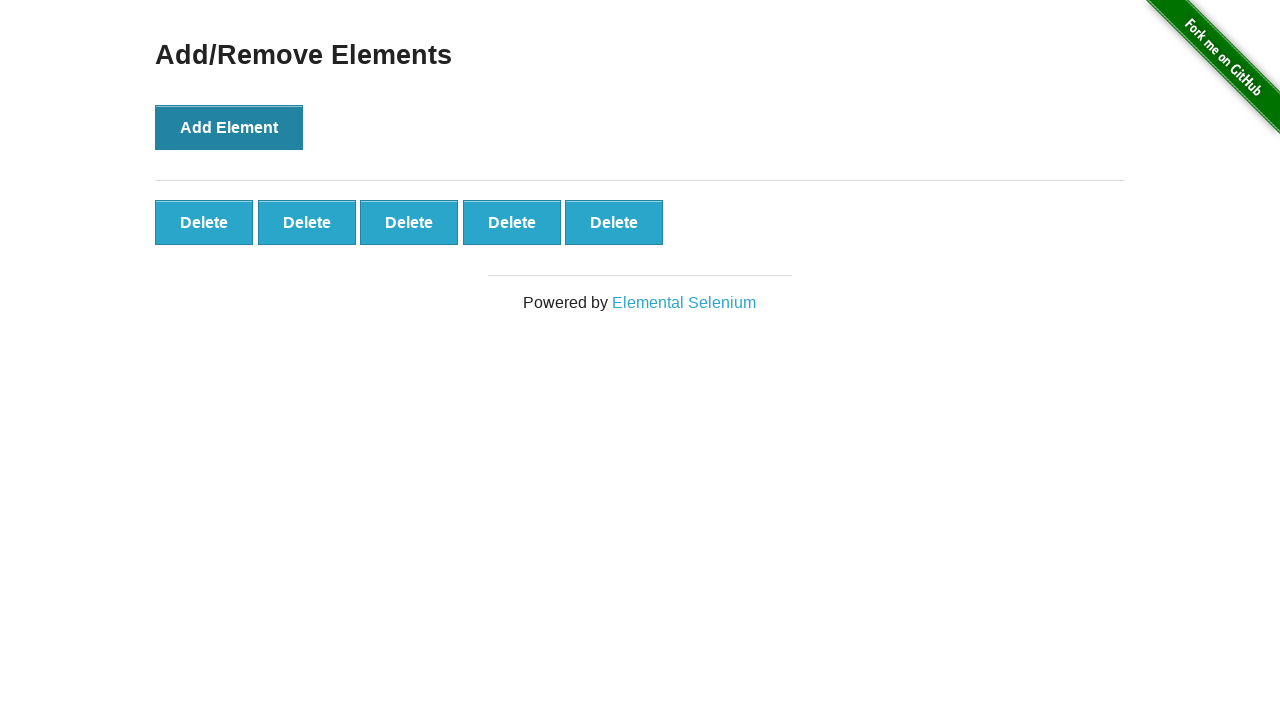